Tests right-click context menu functionality by performing a right-click on a button element to trigger the context menu

Starting URL: https://swisnl.github.io/jQuery-contextMenu/demo.html

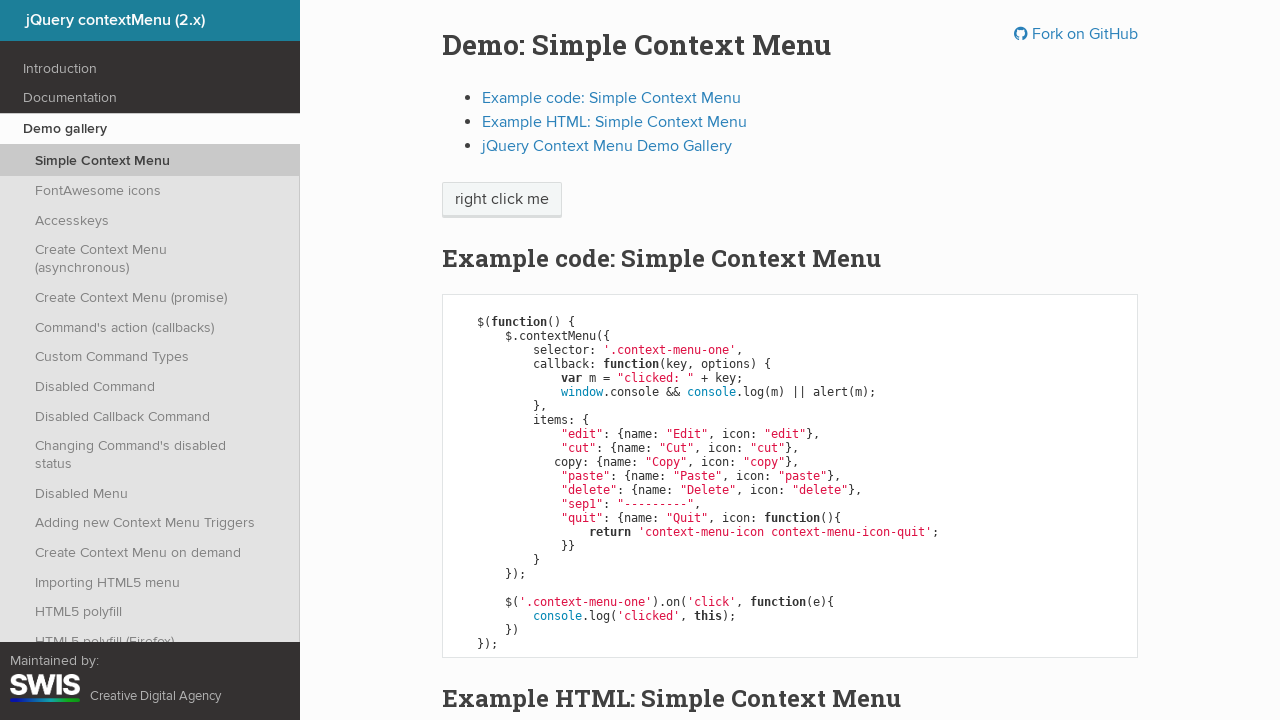

Located the context menu trigger button
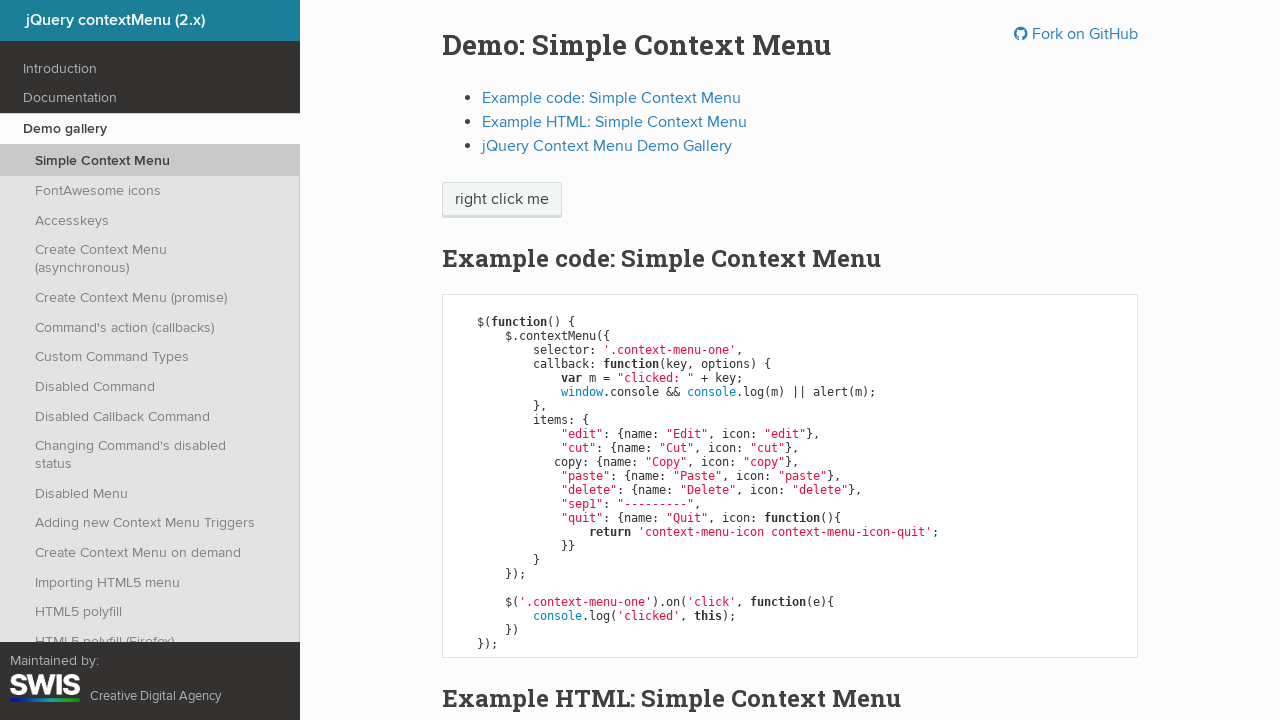

Performed right-click on the button to trigger context menu at (502, 200) on xpath=//span[@class='context-menu-one btn btn-neutral']
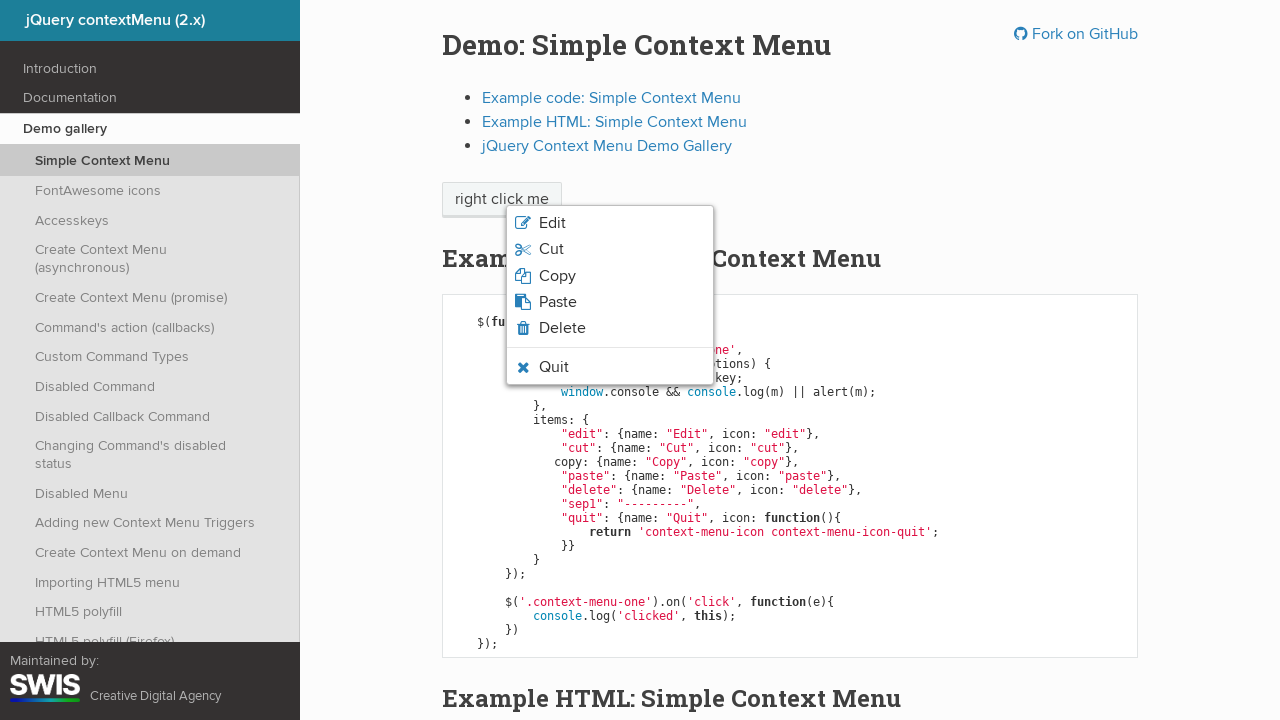

Context menu appeared and is now visible
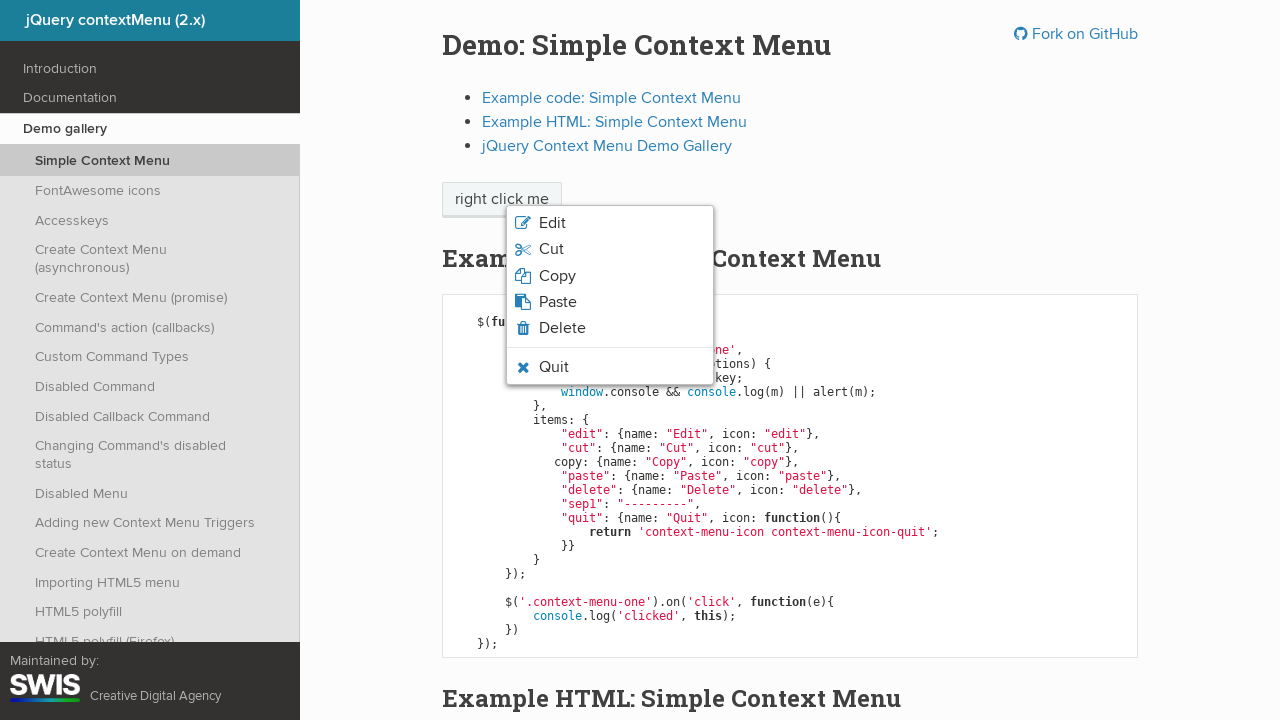

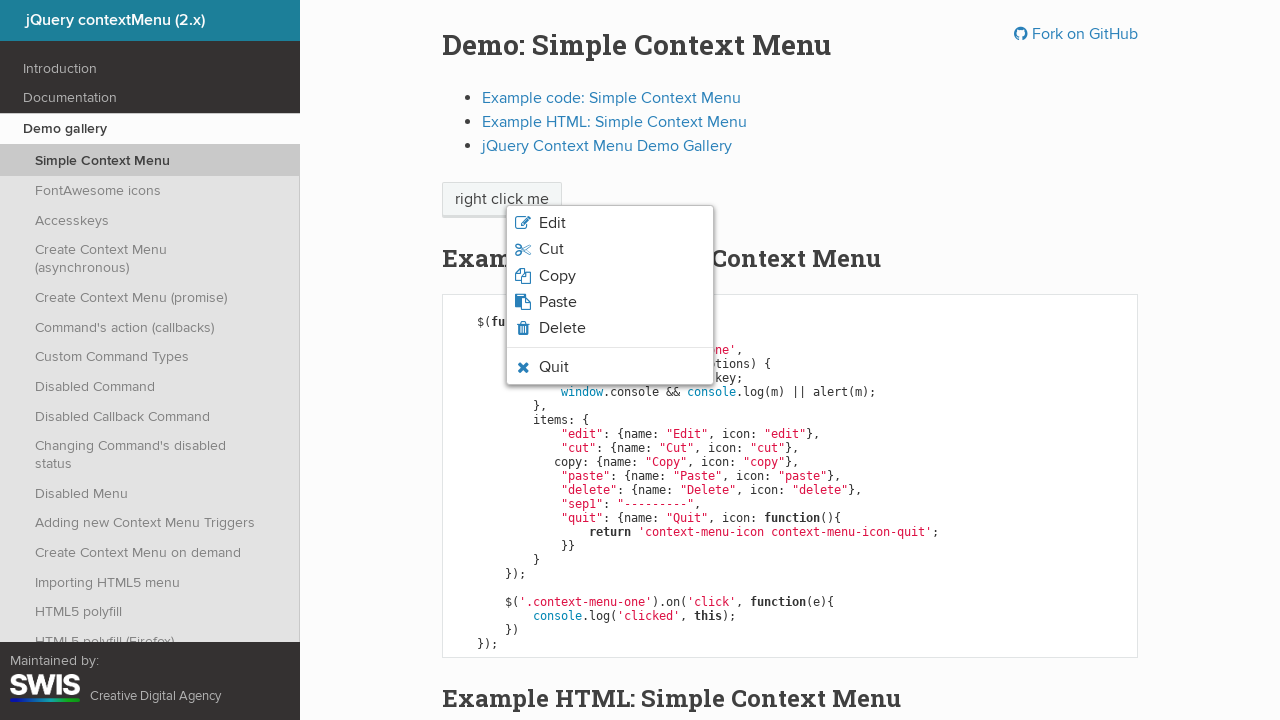